Tests an explicit wait exercise by waiting for a price to reach 100, clicking a book button, calculating a mathematical answer based on a displayed value, submitting it, and handling the resulting alert.

Starting URL: http://suninjuly.github.io/explicit_wait2.html

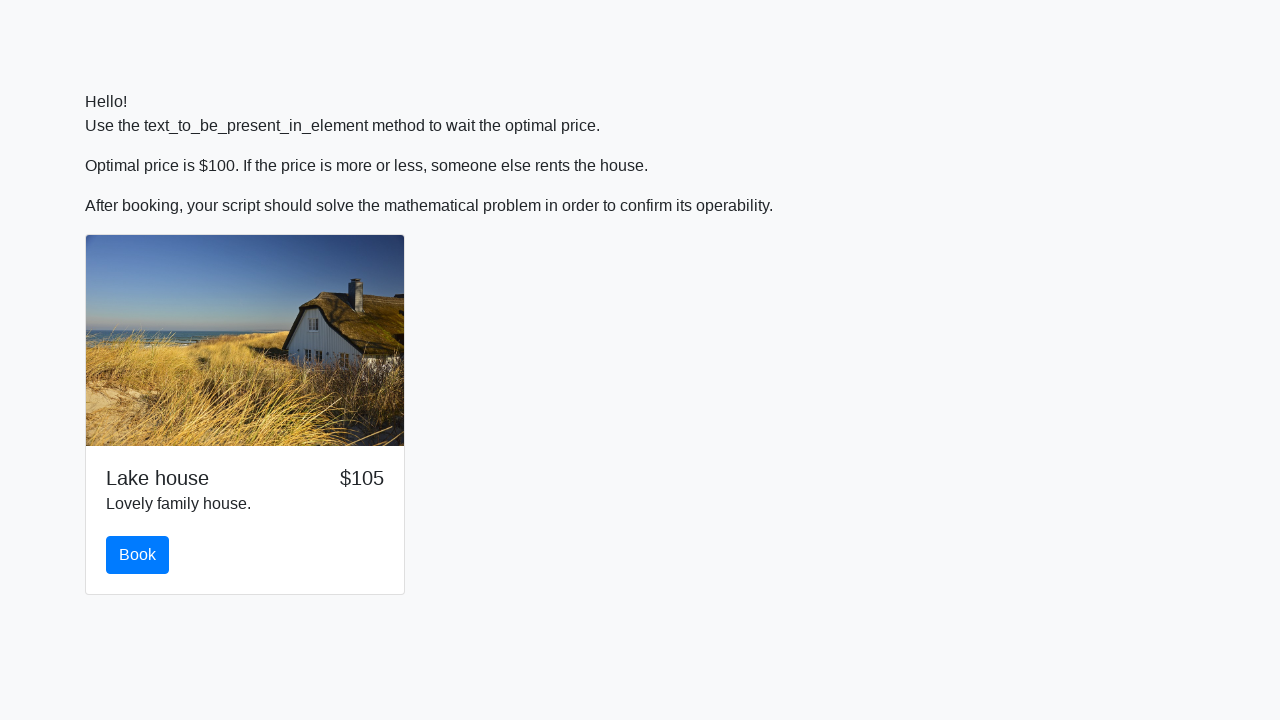

Waited for price to reach 100
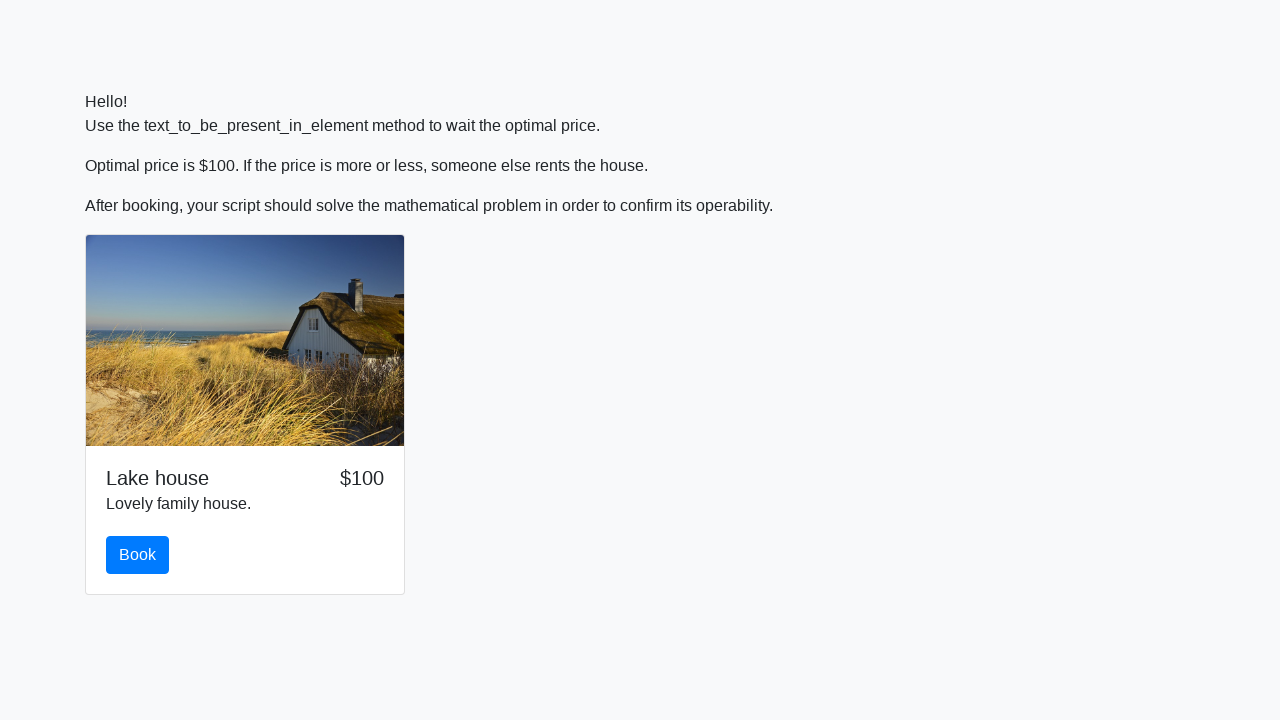

Clicked the book button at (138, 555) on #book
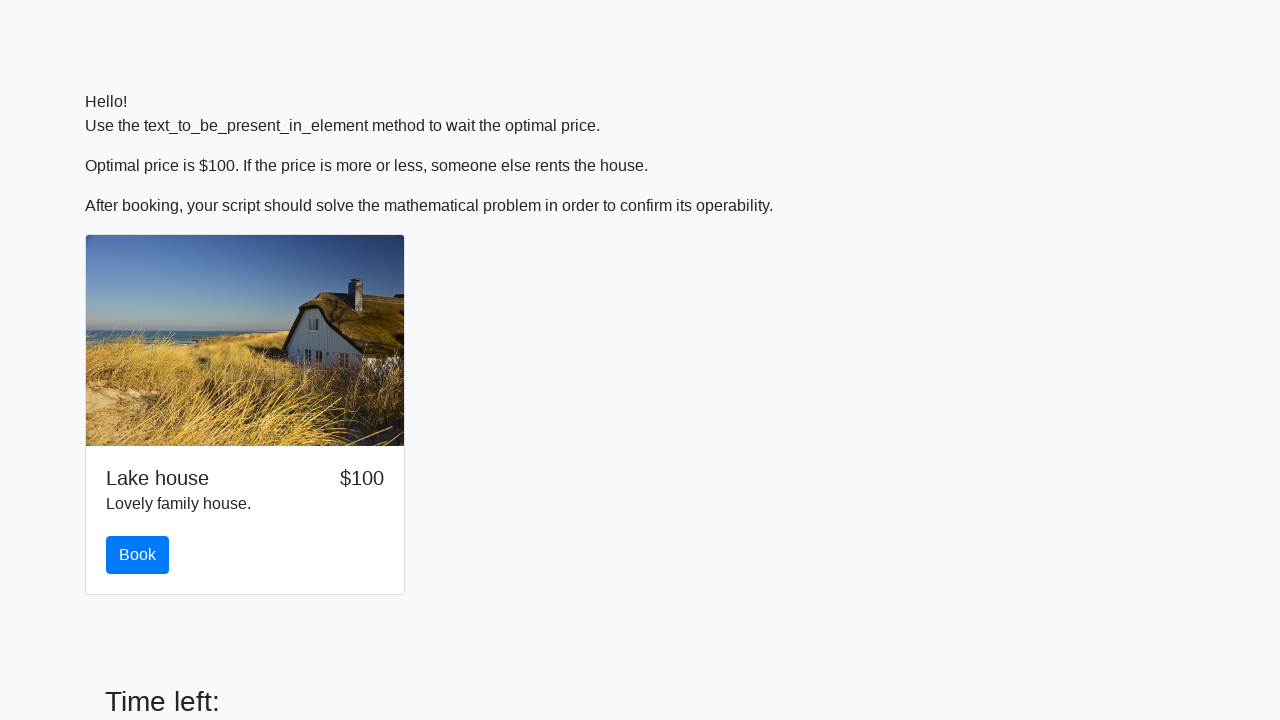

Retrieved input value: 816
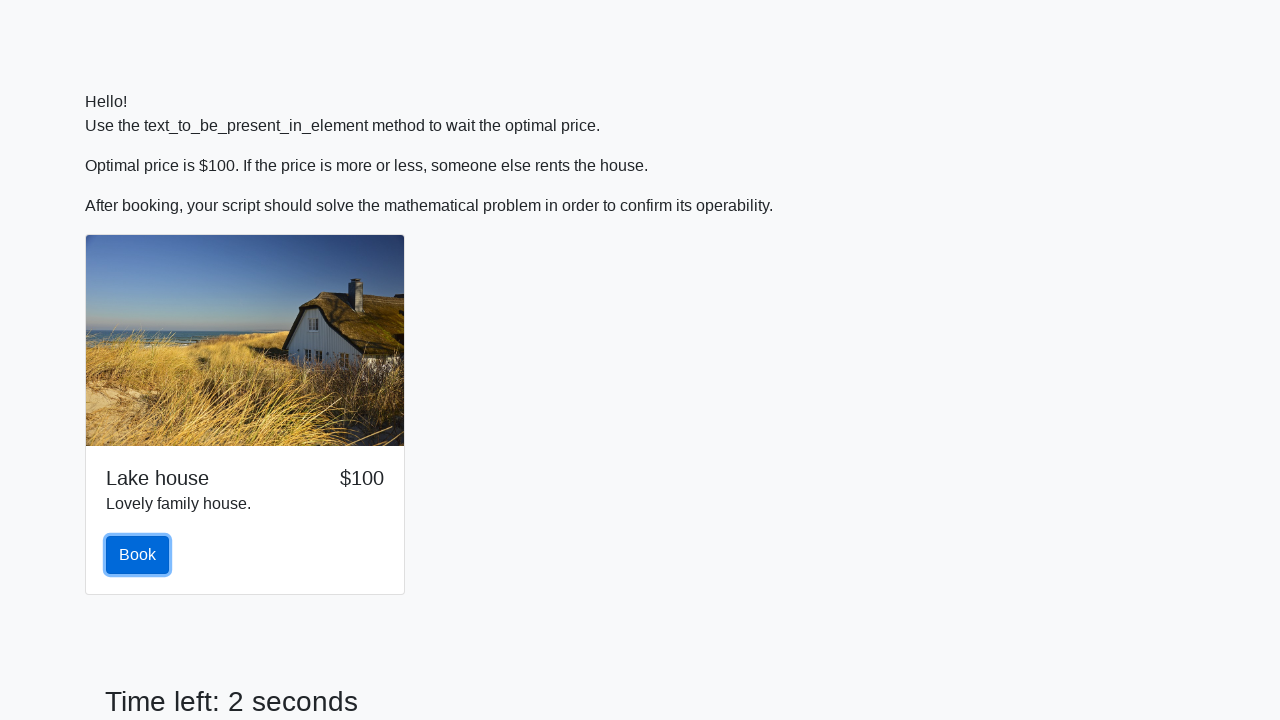

Calculated mathematical answer: 2.166216918961675
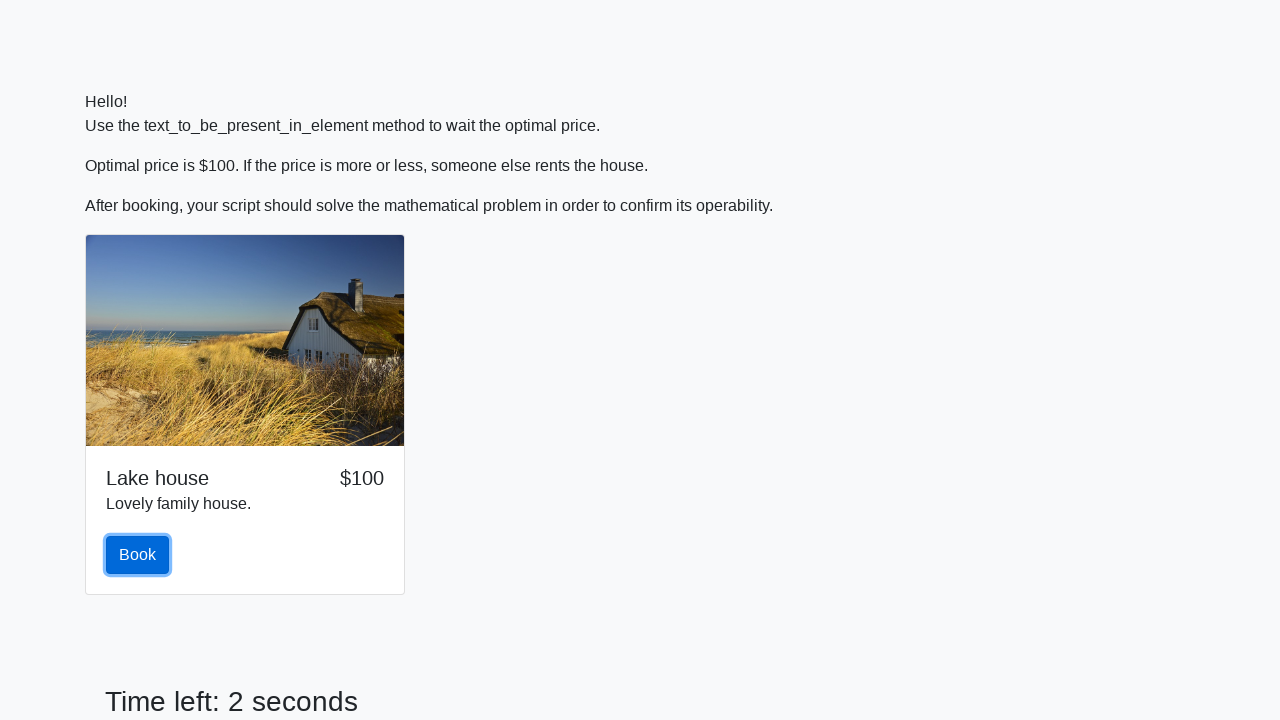

Filled answer field with calculated value on #answer
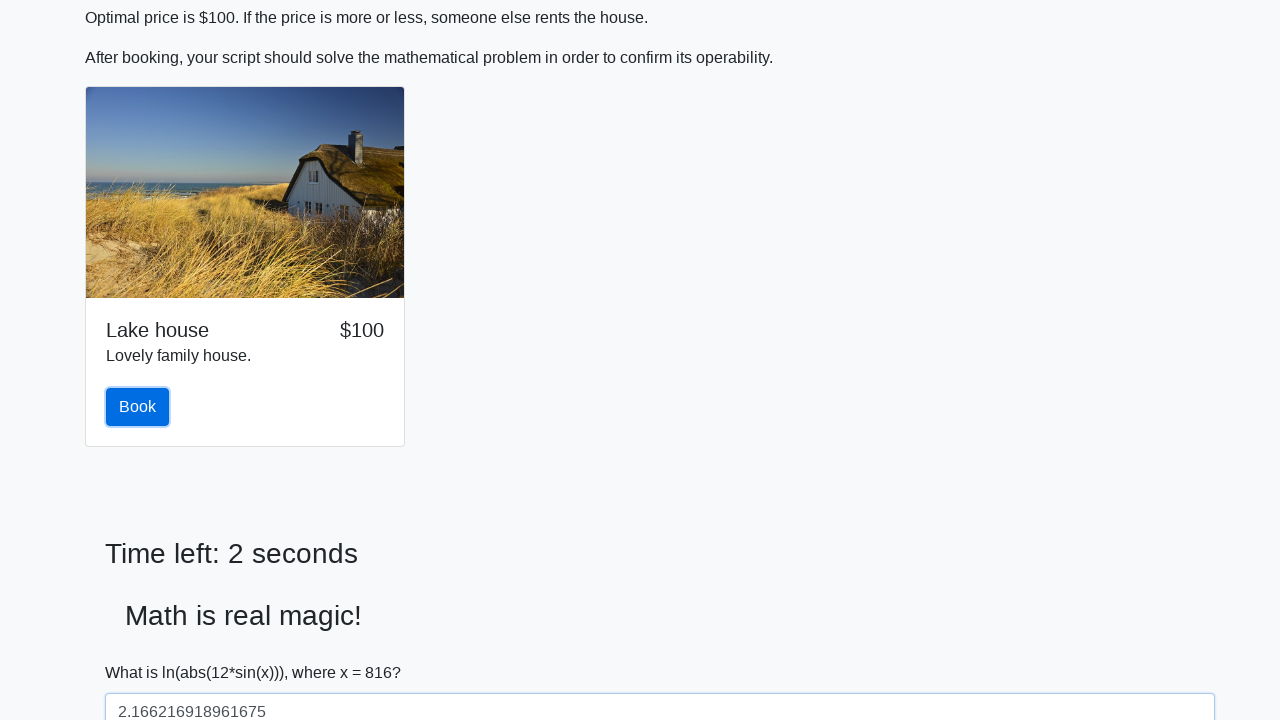

Clicked the solve button at (143, 651) on #solve
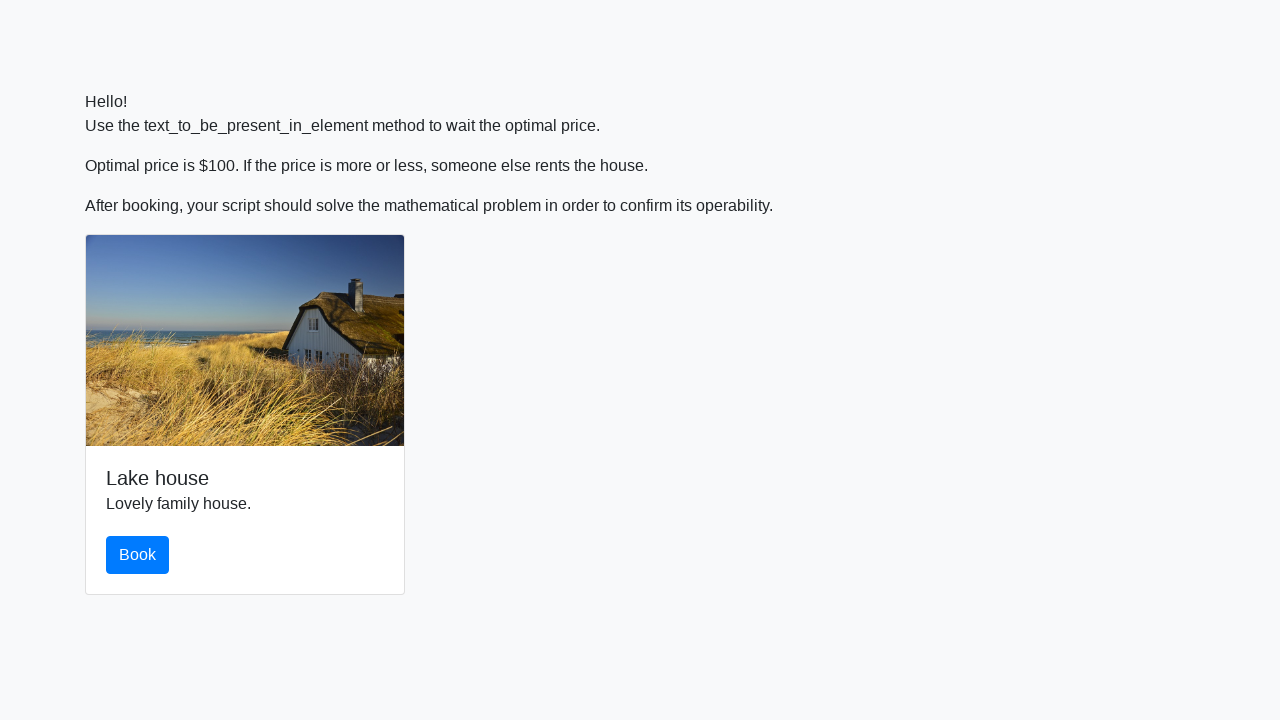

Alert dialog accepted
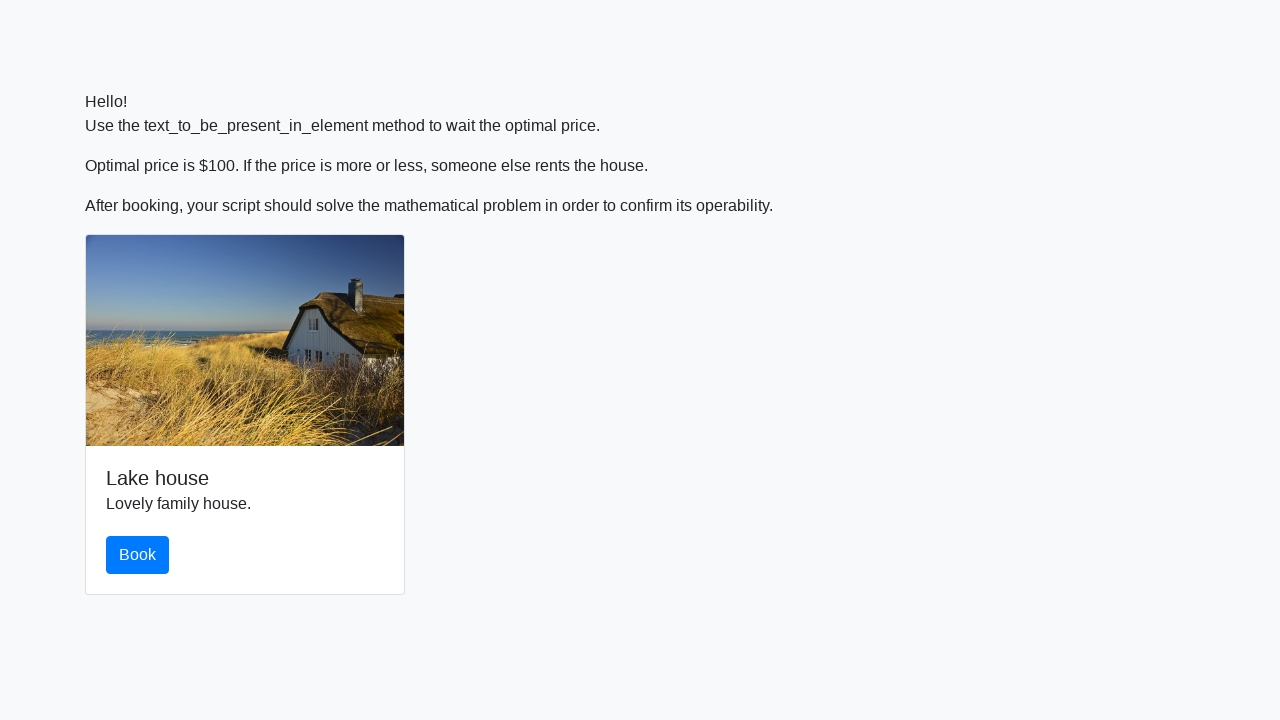

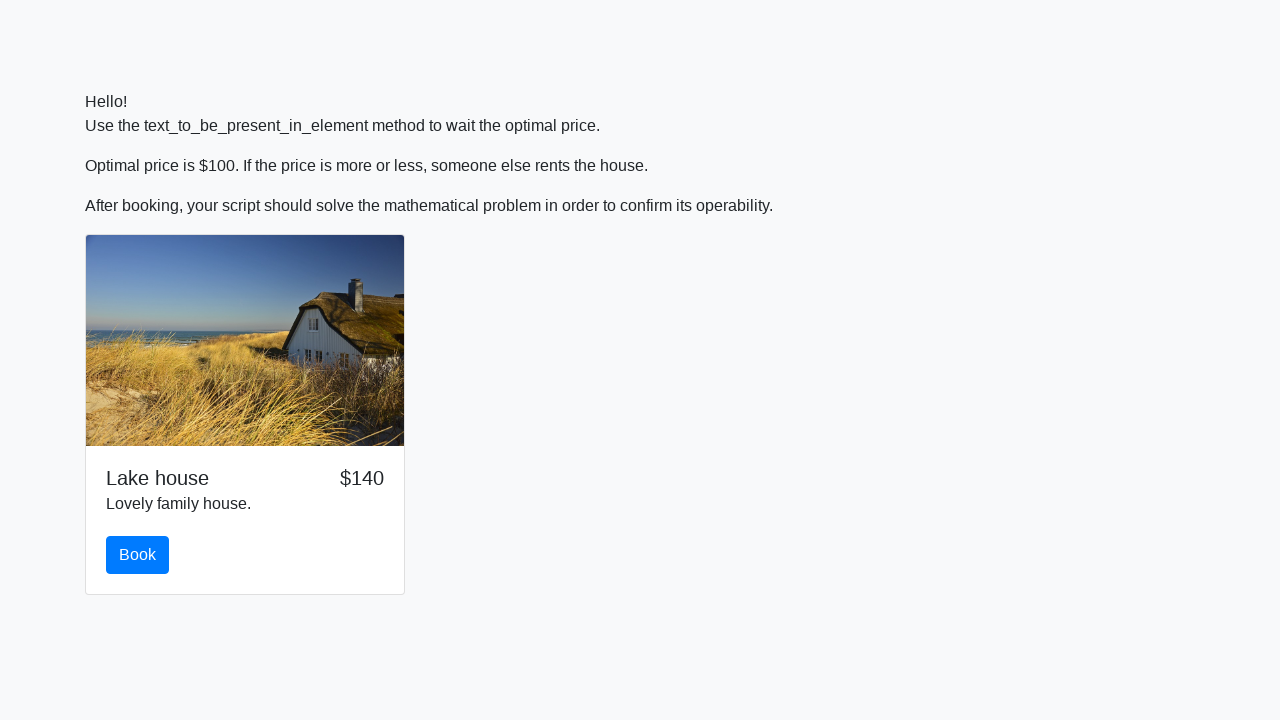